Tests browser window management capabilities by navigating to Snapdeal website, retrieving window position, and setting a new window position.

Starting URL: https://www.snapdeal.com/

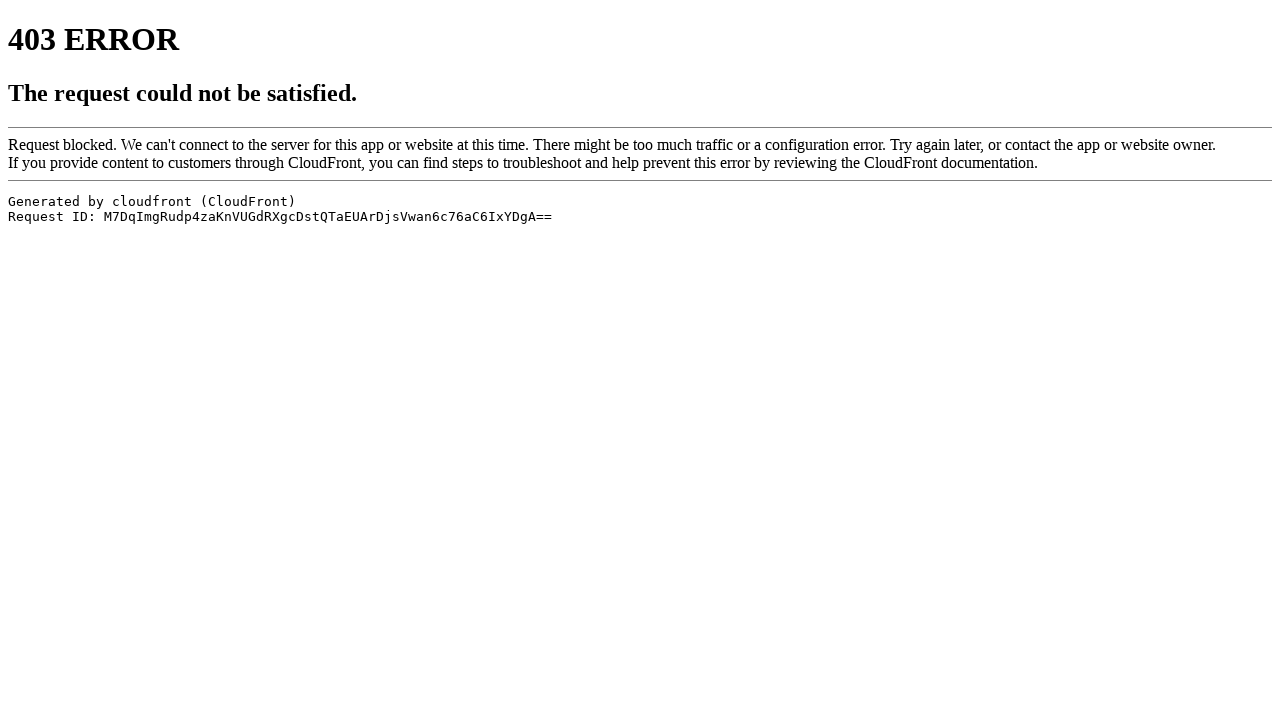

Retrieved current viewport size
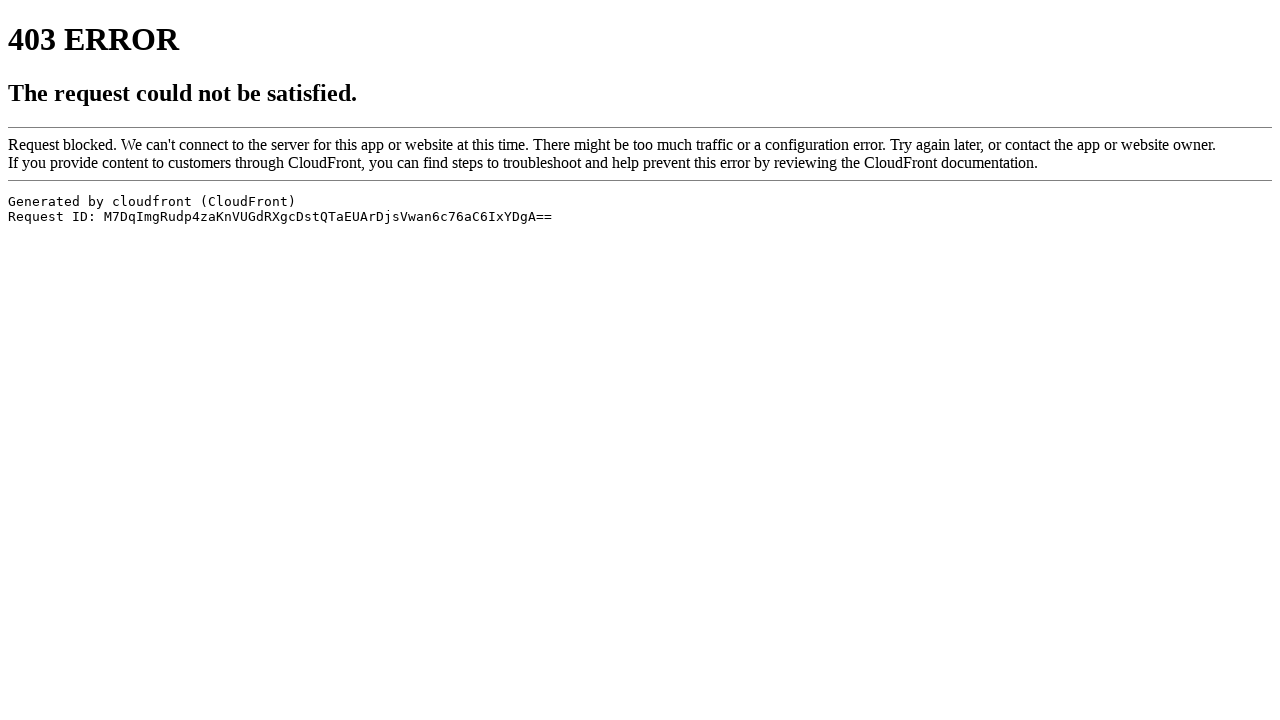

Set viewport size to 1400x700 pixels
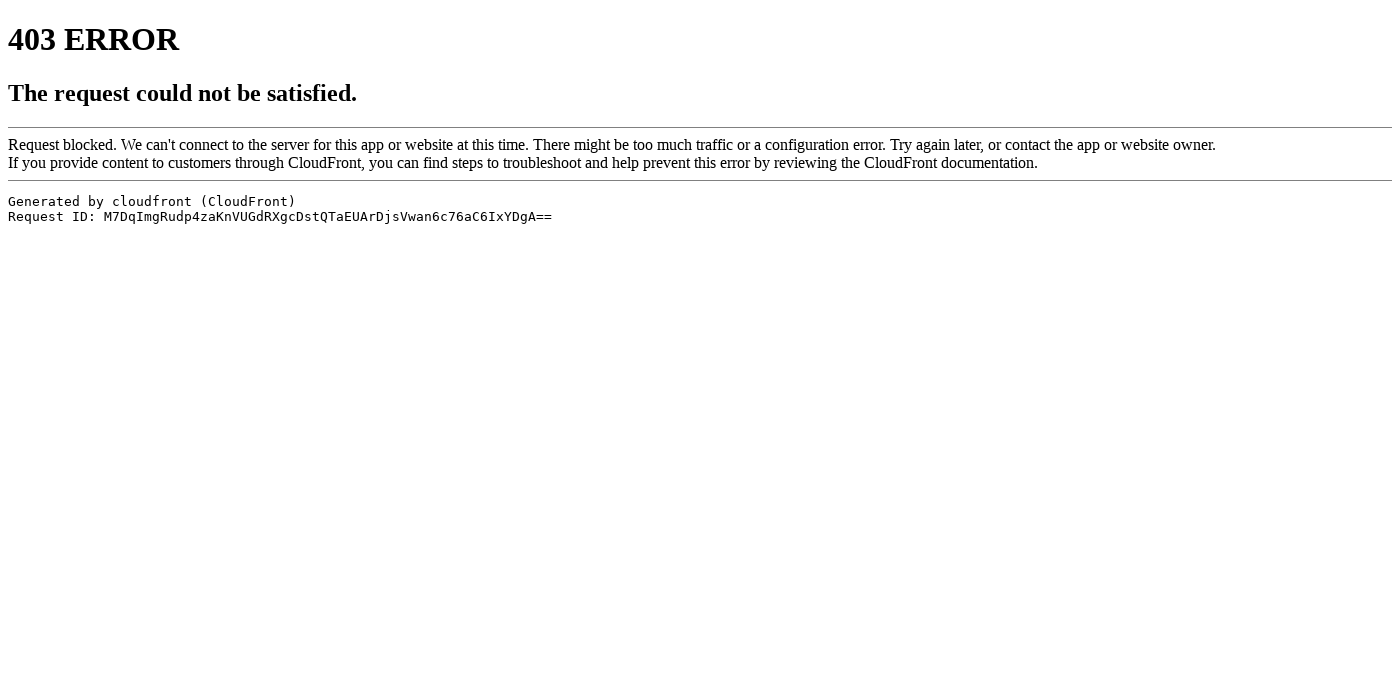

Waited for page DOM content to load
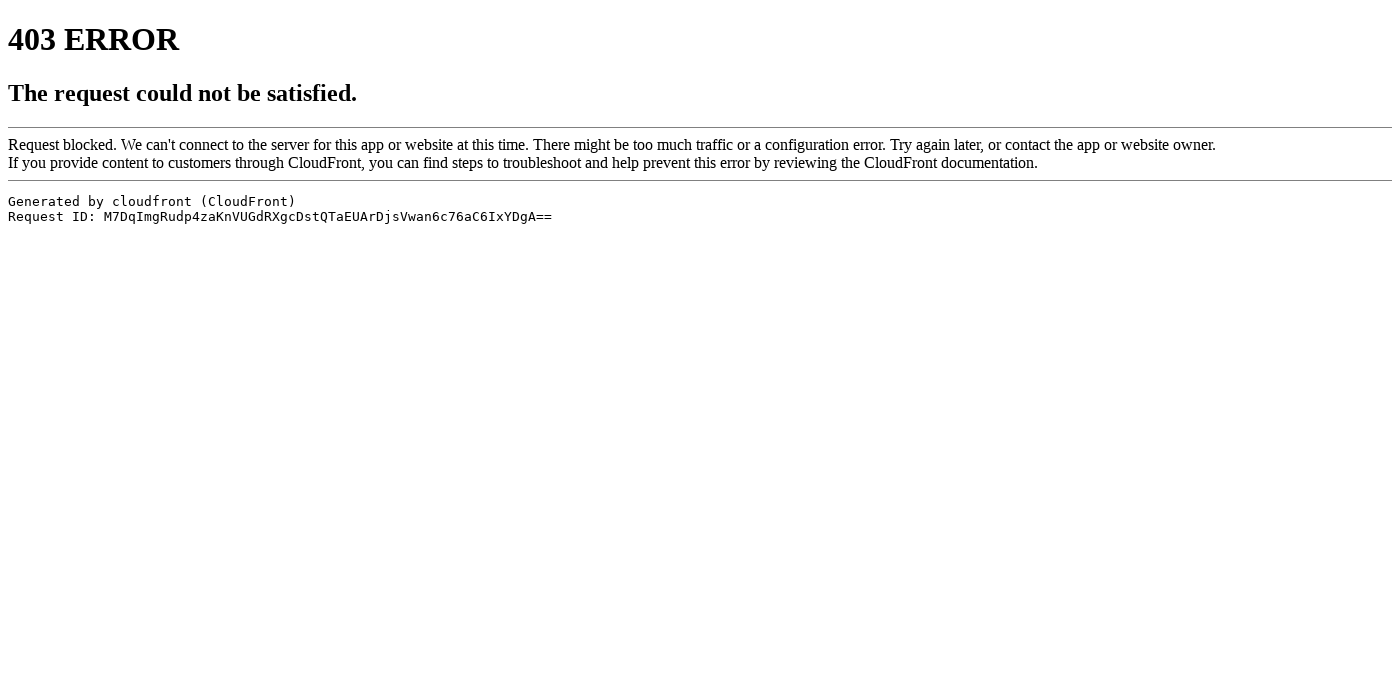

Verified page loaded by confirming body element is present
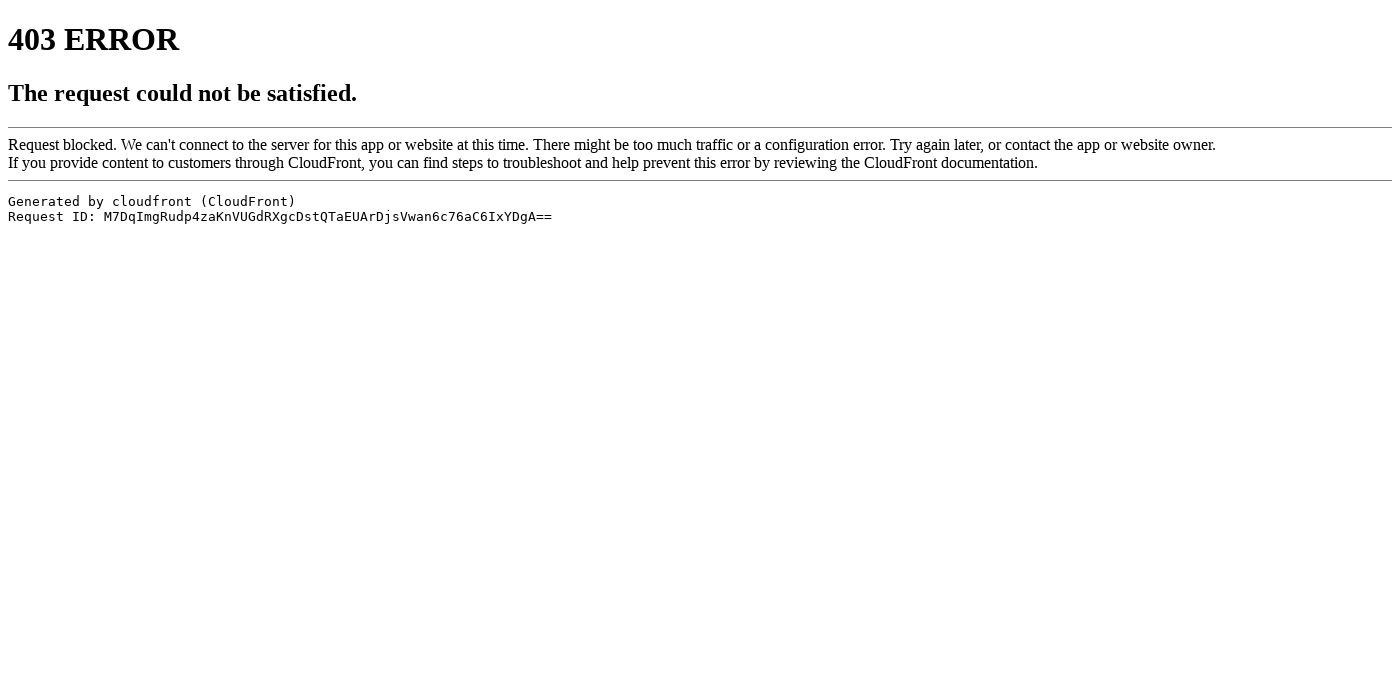

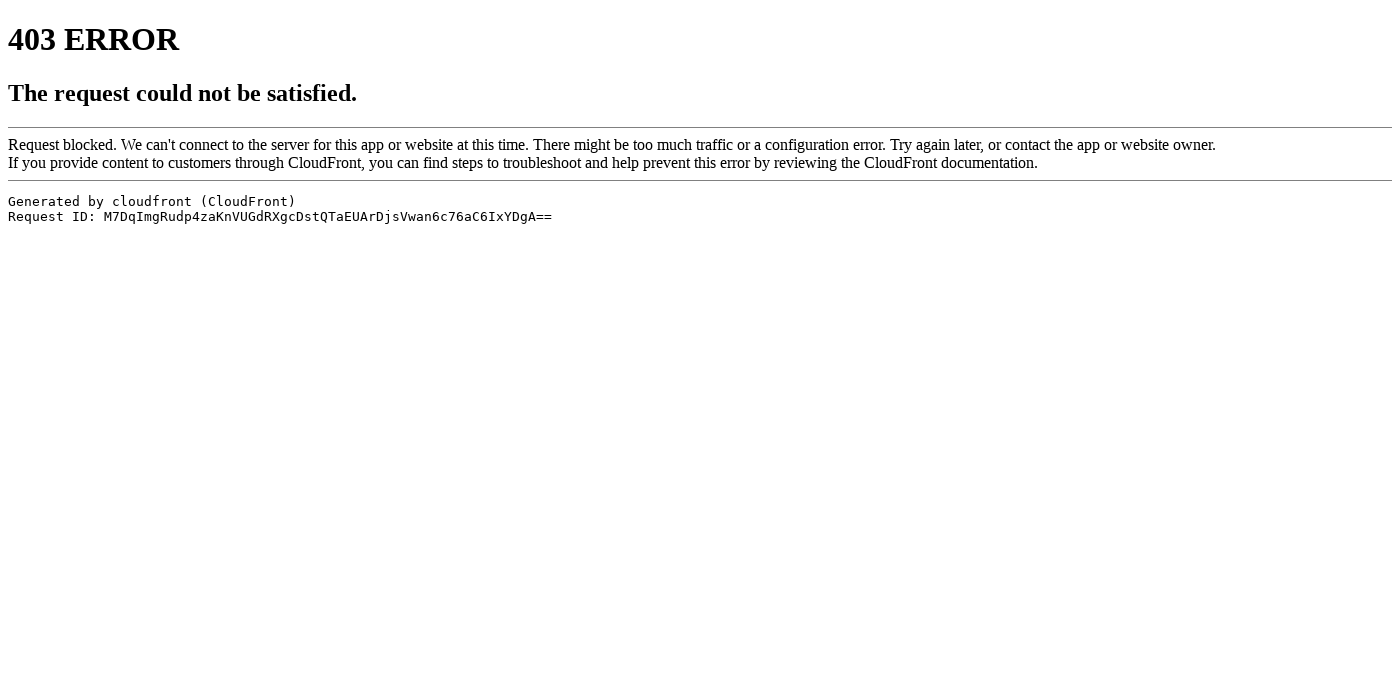